Tests JavaScript alert handling by triggering different types of alerts (simple alert and prompt) and interacting with them

Starting URL: https://neotech.vercel.app/alerts

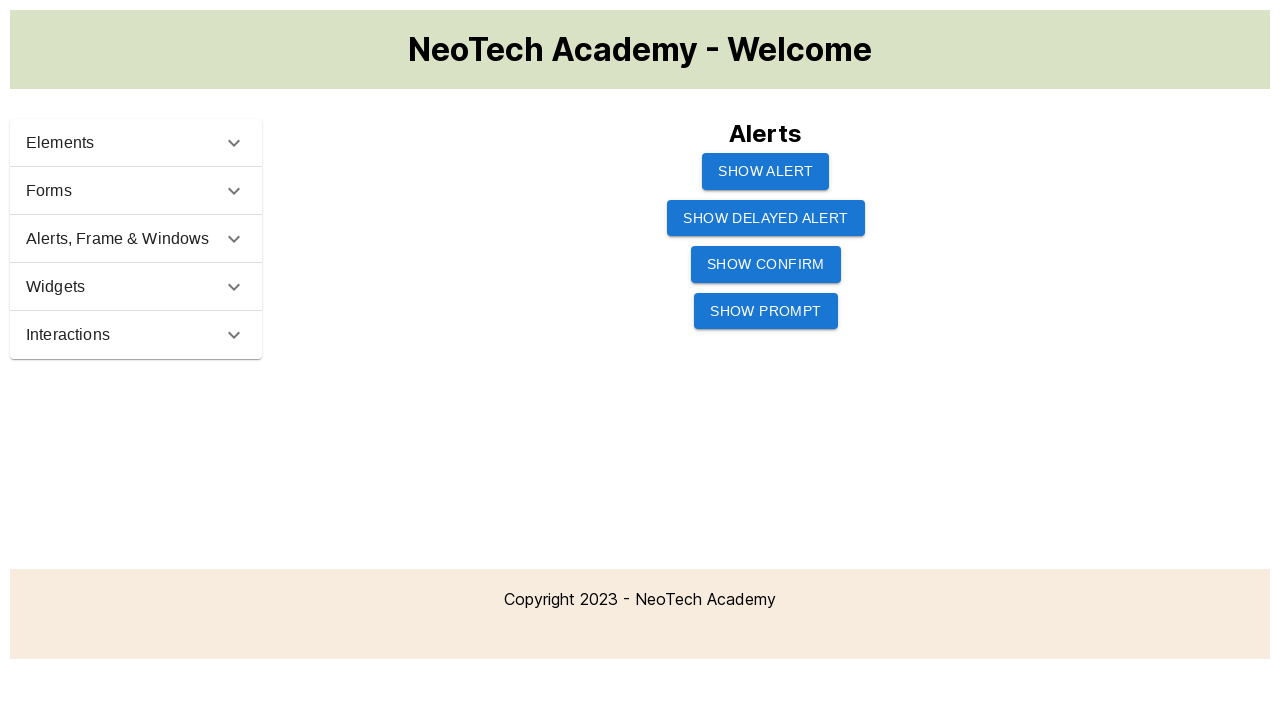

Clicked button to trigger simple alert at (766, 171) on #btnAlert
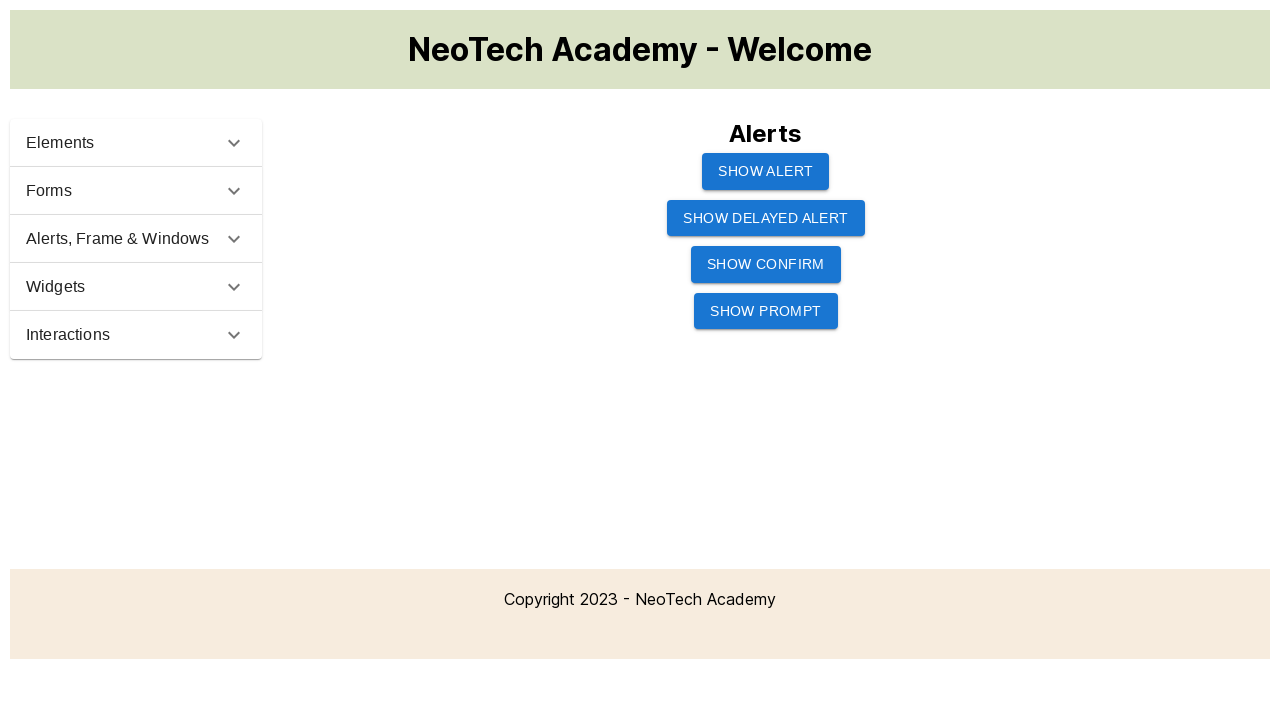

Set up dialog handler to accept simple alert
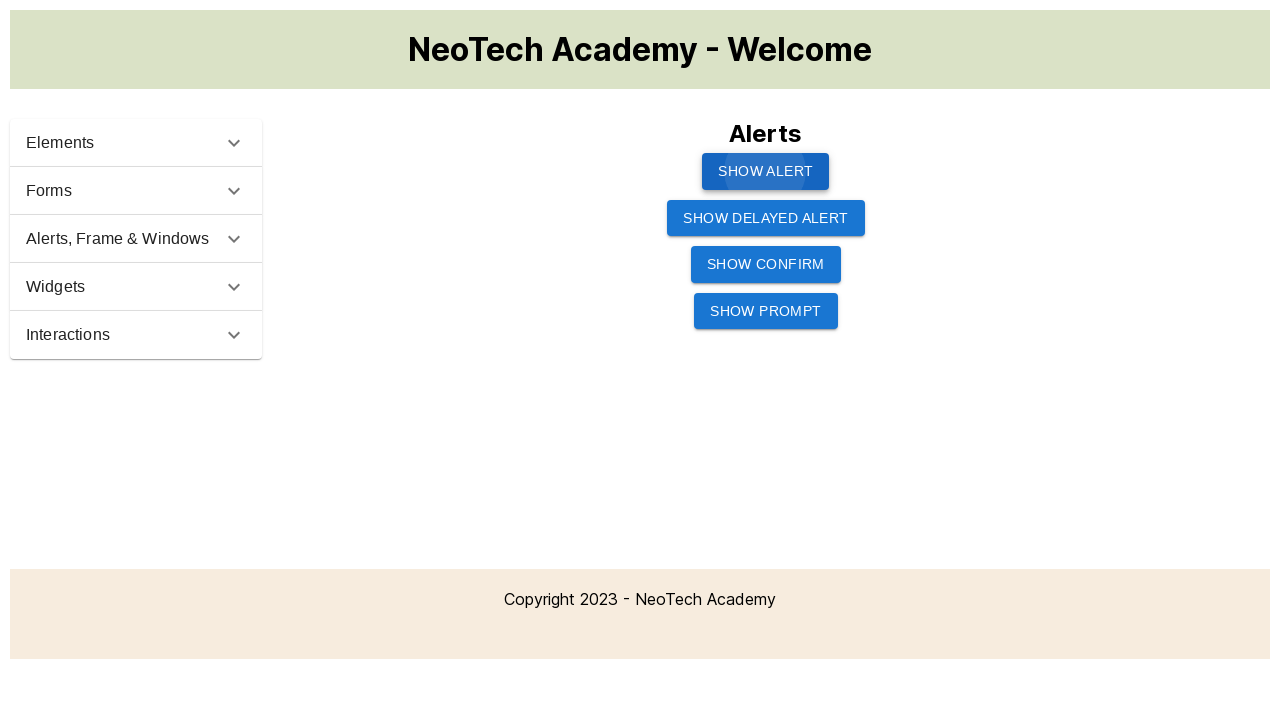

Clicked button to trigger prompt alert at (766, 311) on #btnPrompt
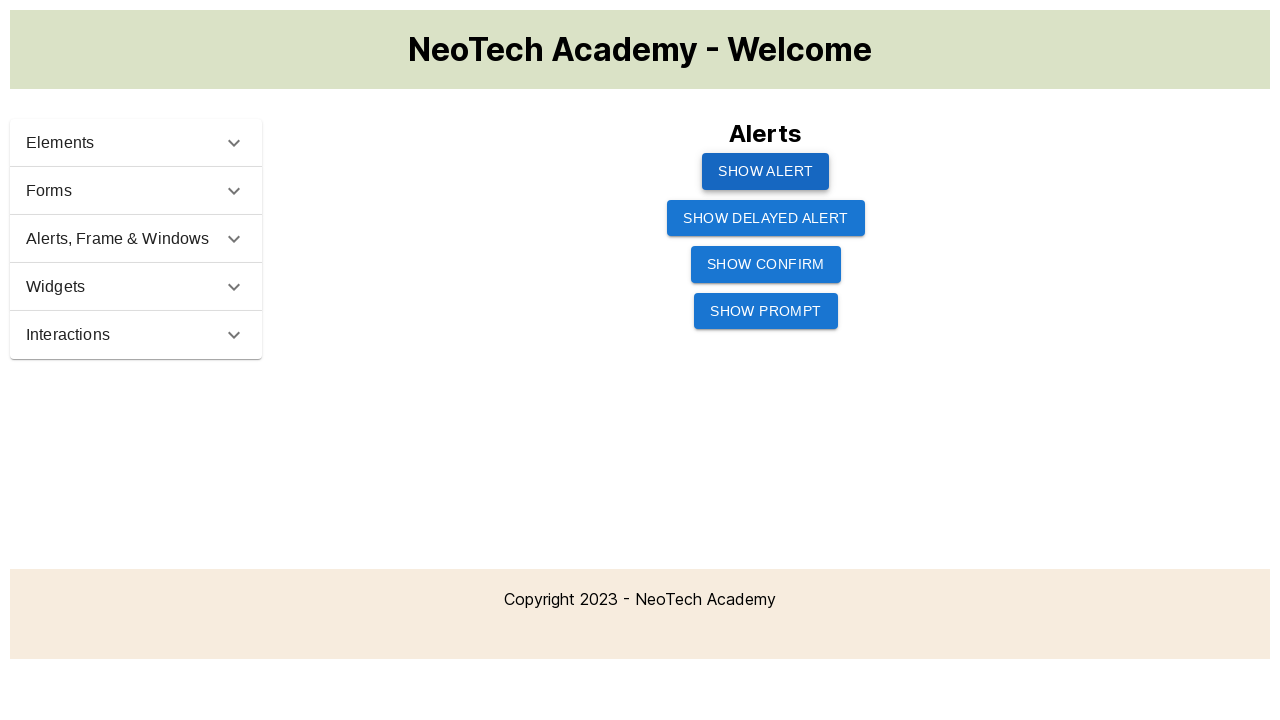

Set up dialog handler to respond to prompt with 'Hola como estas'
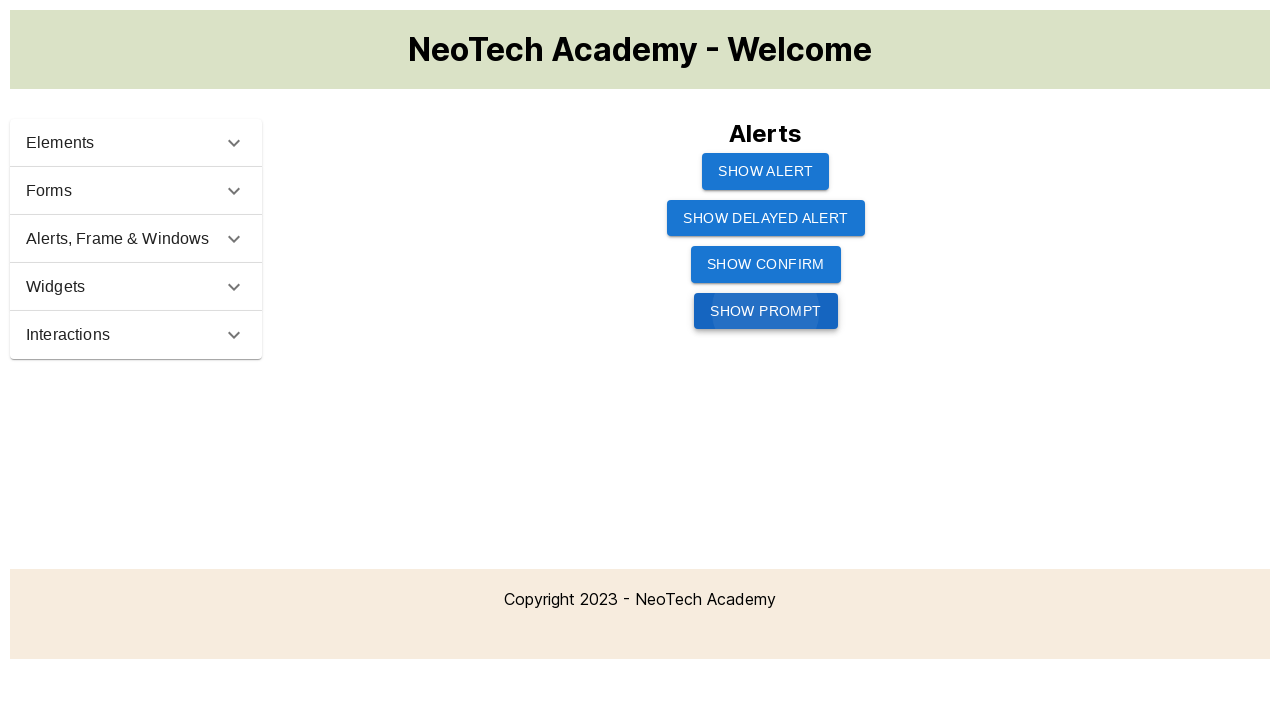

Clicked button to trigger prompt alert again at (766, 311) on #btnPrompt
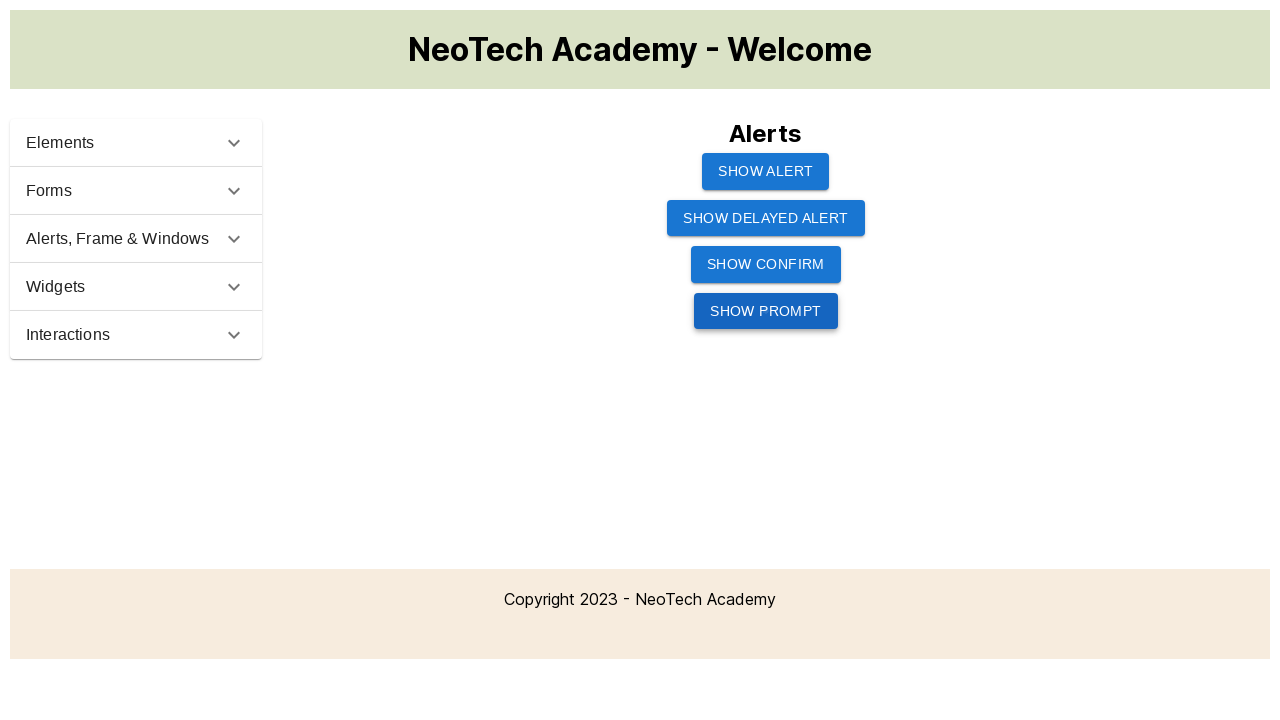

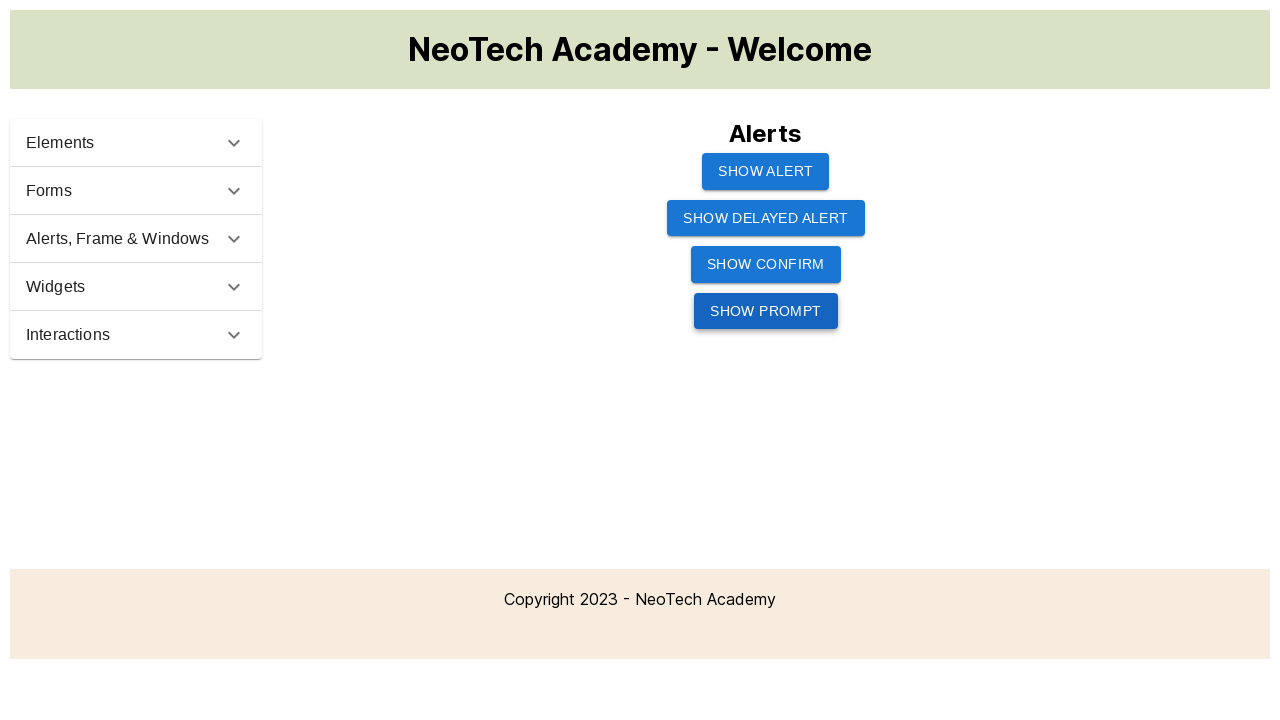